Tests the date picker functionality by navigating through year, month, and day selection to pick a specific date

Starting URL: https://formy-project.herokuapp.com/

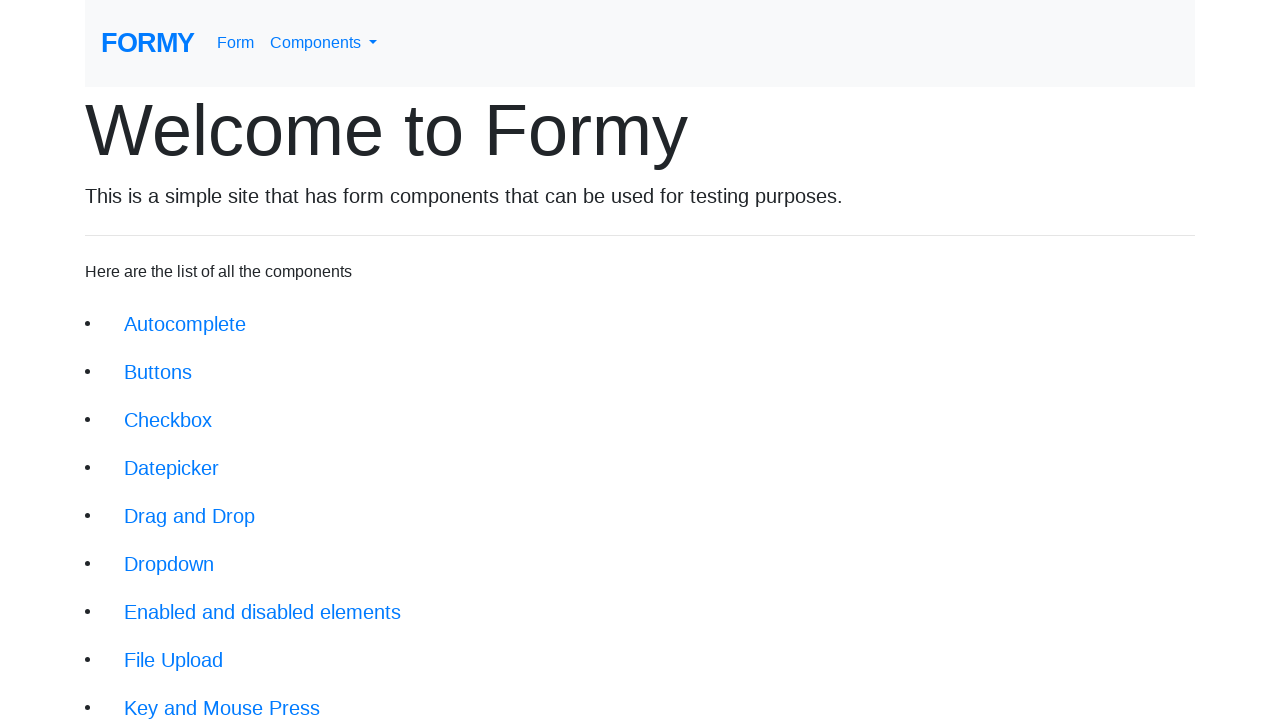

Clicked on datepicker menu item at (172, 468) on xpath=//html/body/div/div/li[4]/a
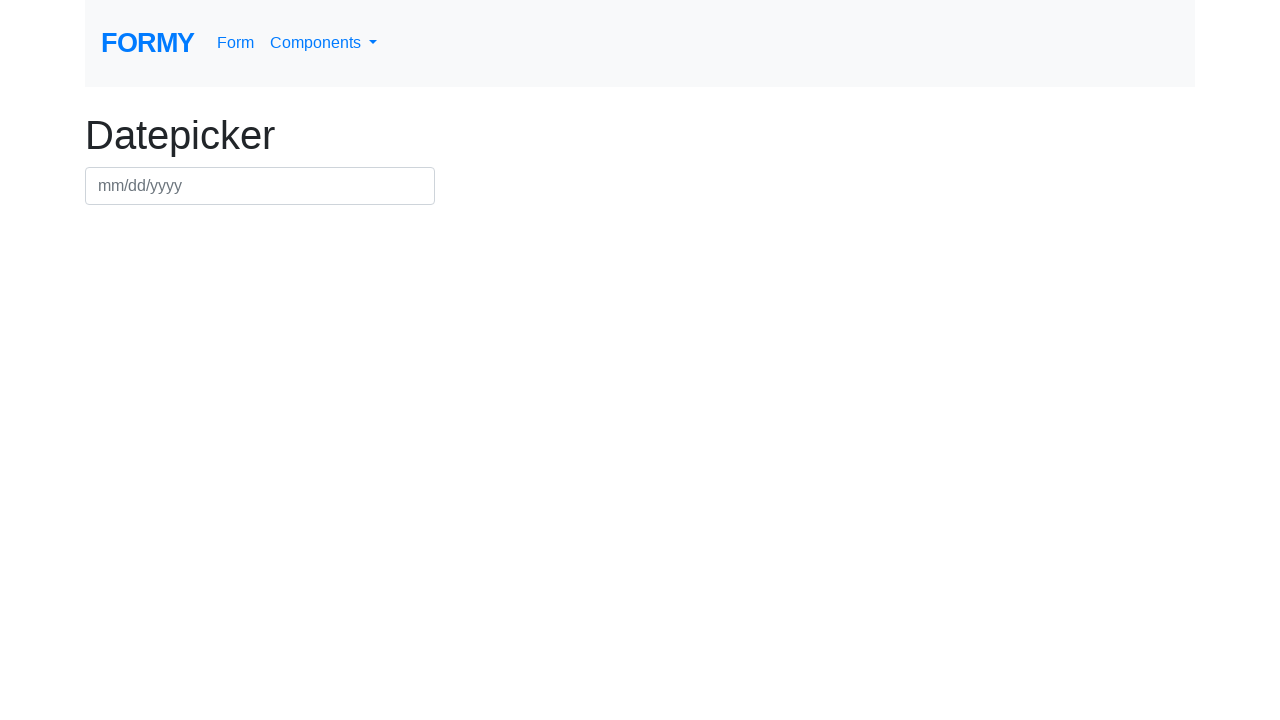

Datepicker input field became visible
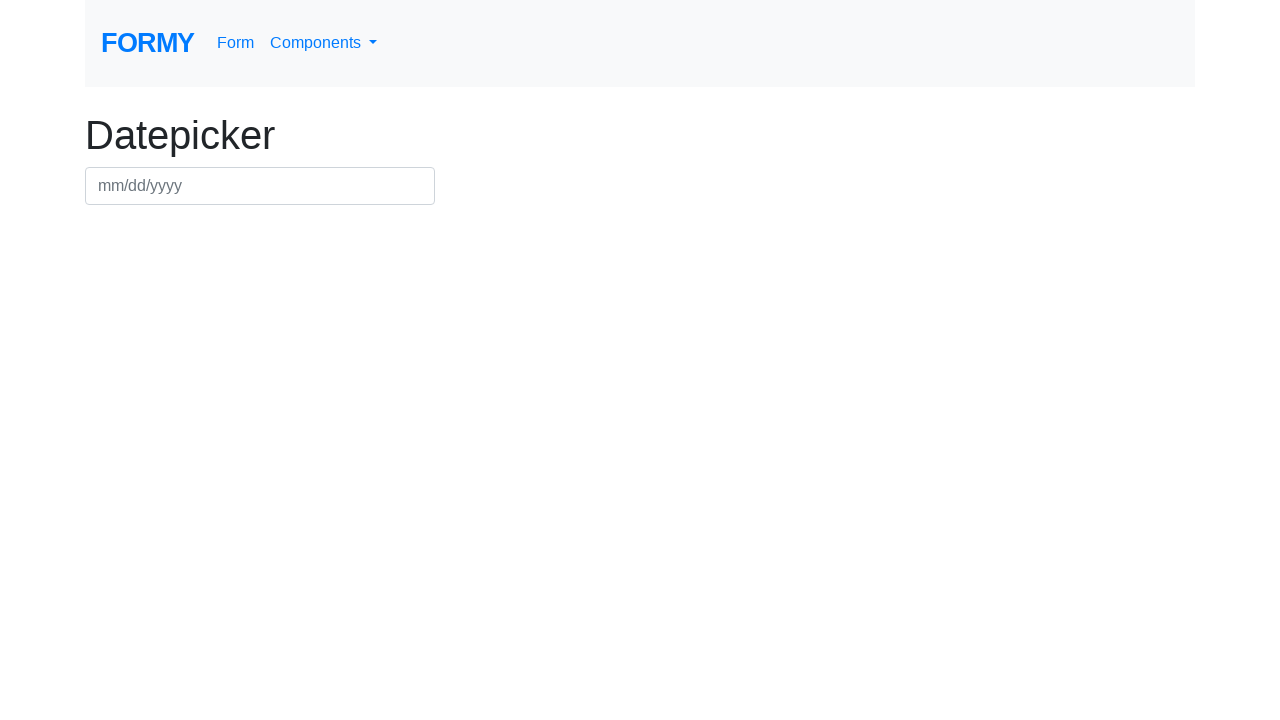

Clicked on datepicker input field to open date picker at (260, 186) on xpath=//*[@id='datepicker']
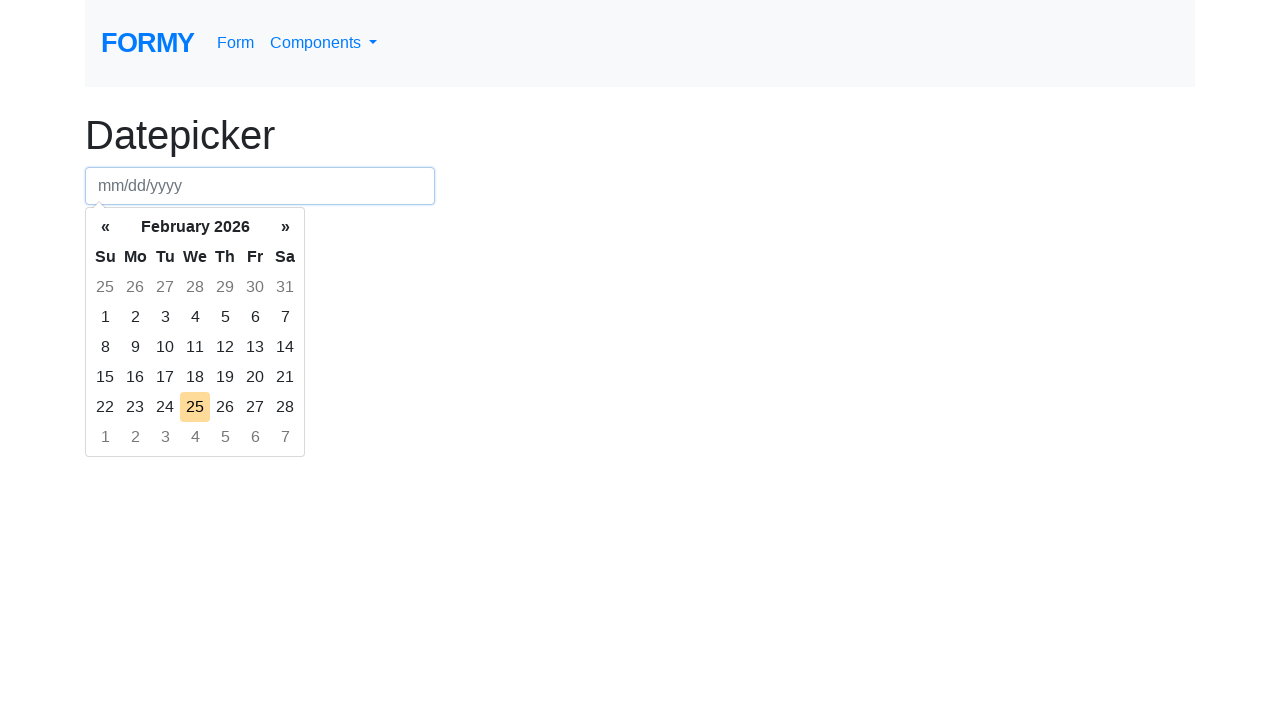

Clicked to open month view in date picker at (195, 227) on xpath=//html/body/div[2]/div[1]/table/thead/tr[2]/th[2]
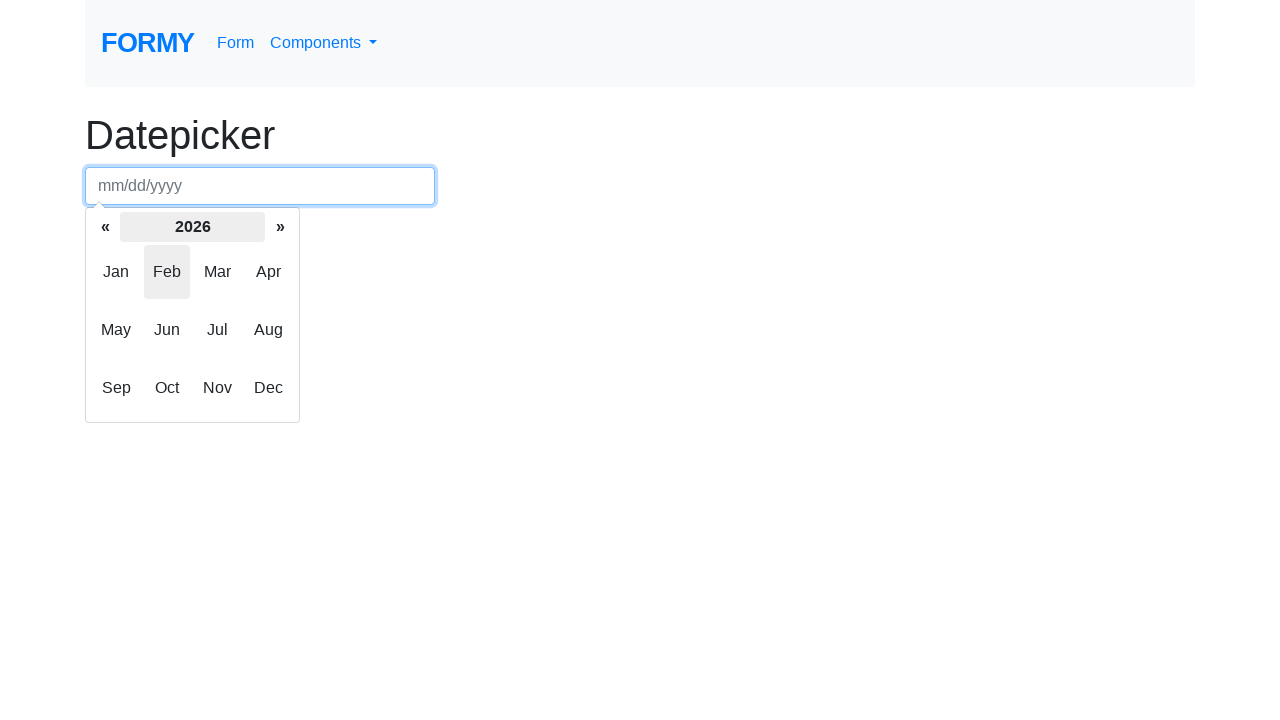

Clicked to open year view in date picker at (192, 227) on xpath=//html/body/div[2]/div[2]/table/thead/tr[2]/th[2]
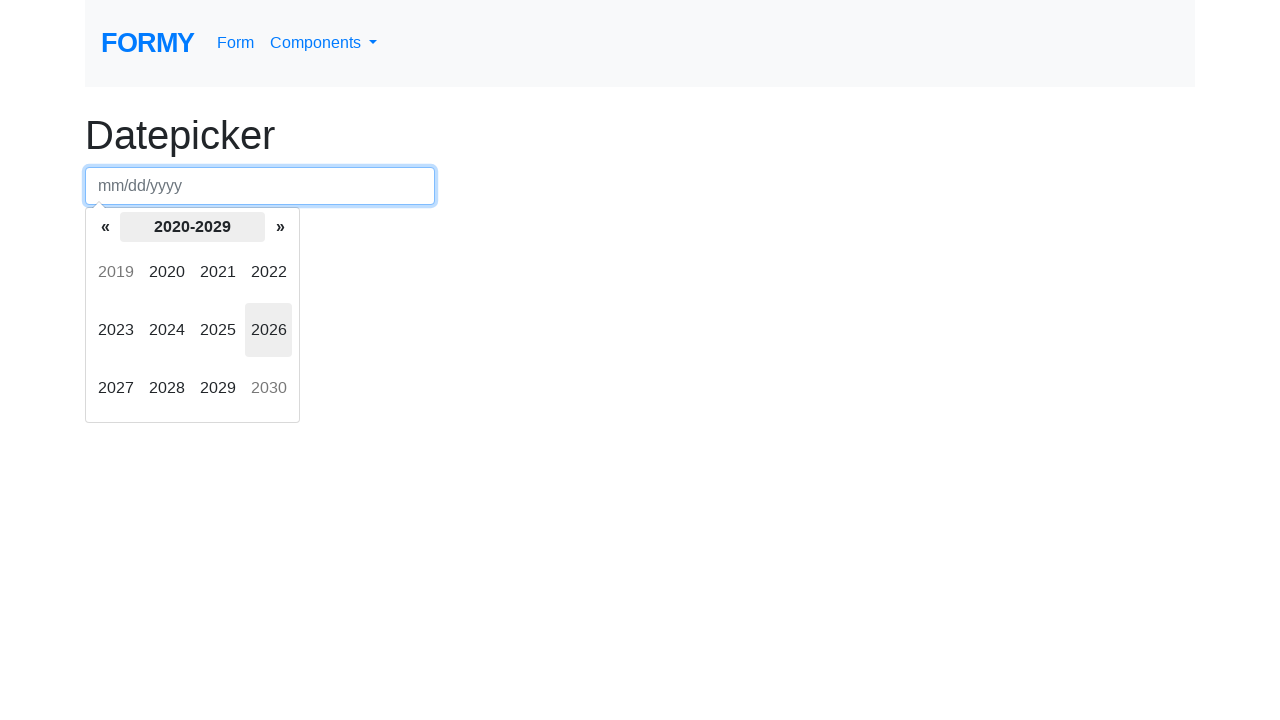

Selected year from year picker (4th option) at (269, 272) on xpath=//html/body/div[2]/div[3]/table/tbody/tr/td/span[4]
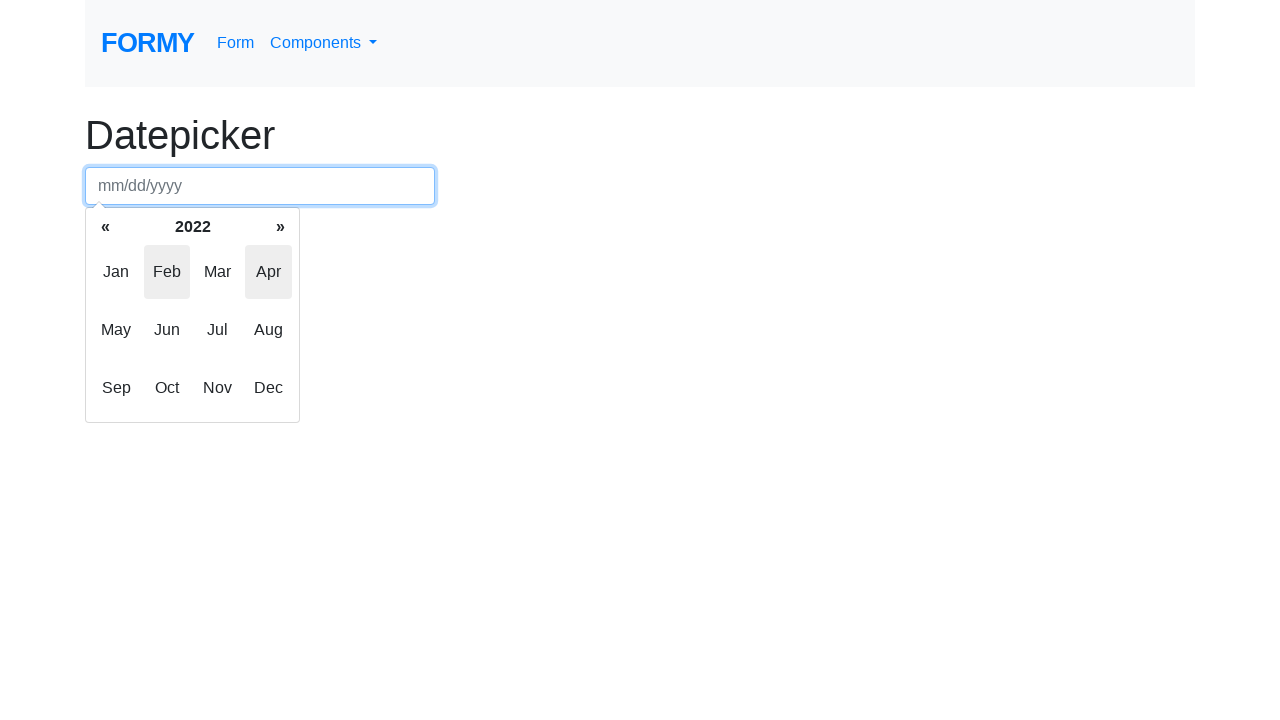

Selected month from month picker (April - 4th option) at (269, 272) on xpath=//html/body/div[2]/div[2]/table/tbody/tr/td/span[4]
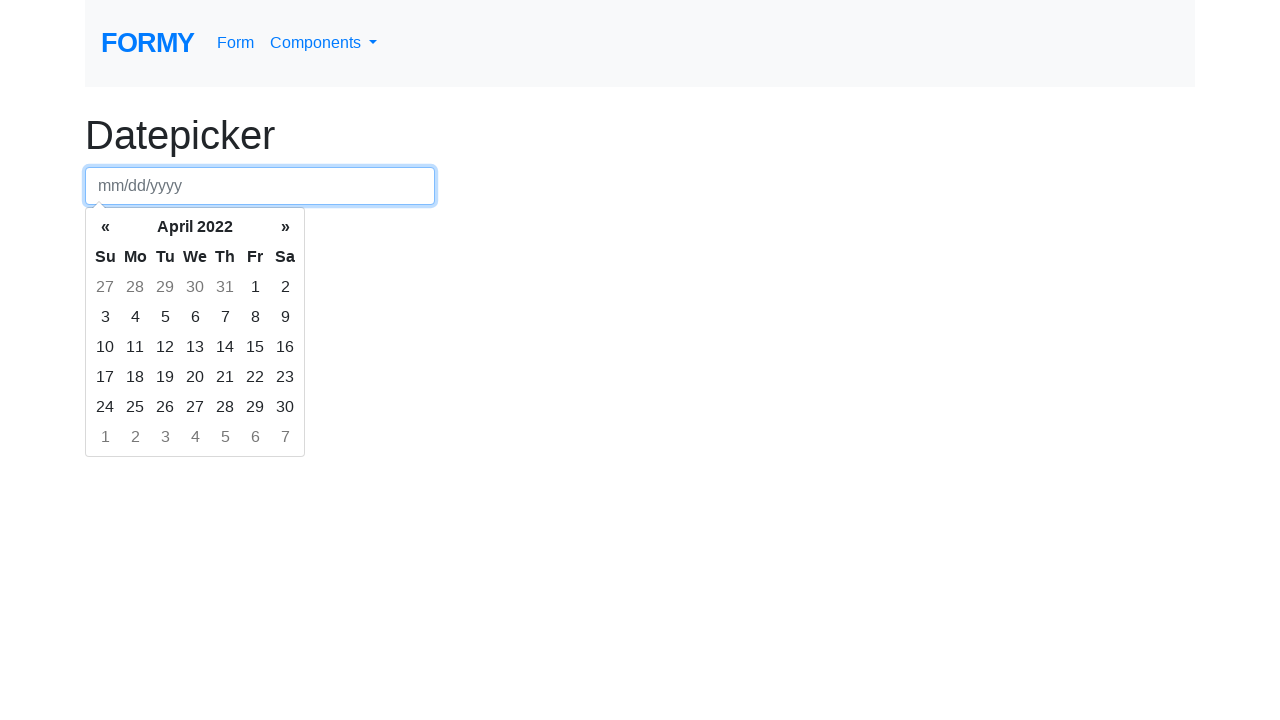

Selected specific day from calendar (row 4, column 6) at (255, 377) on xpath=//html/body/div[2]/div[1]/table/tbody/tr[4]/td[6]
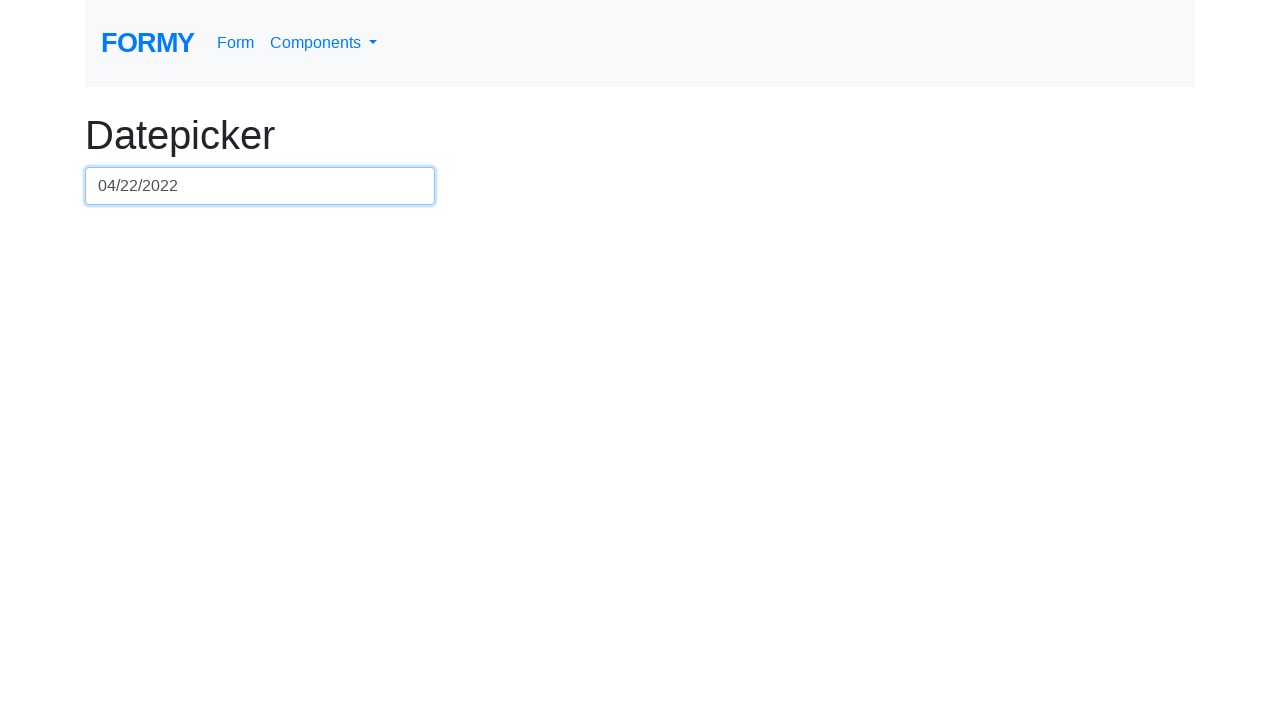

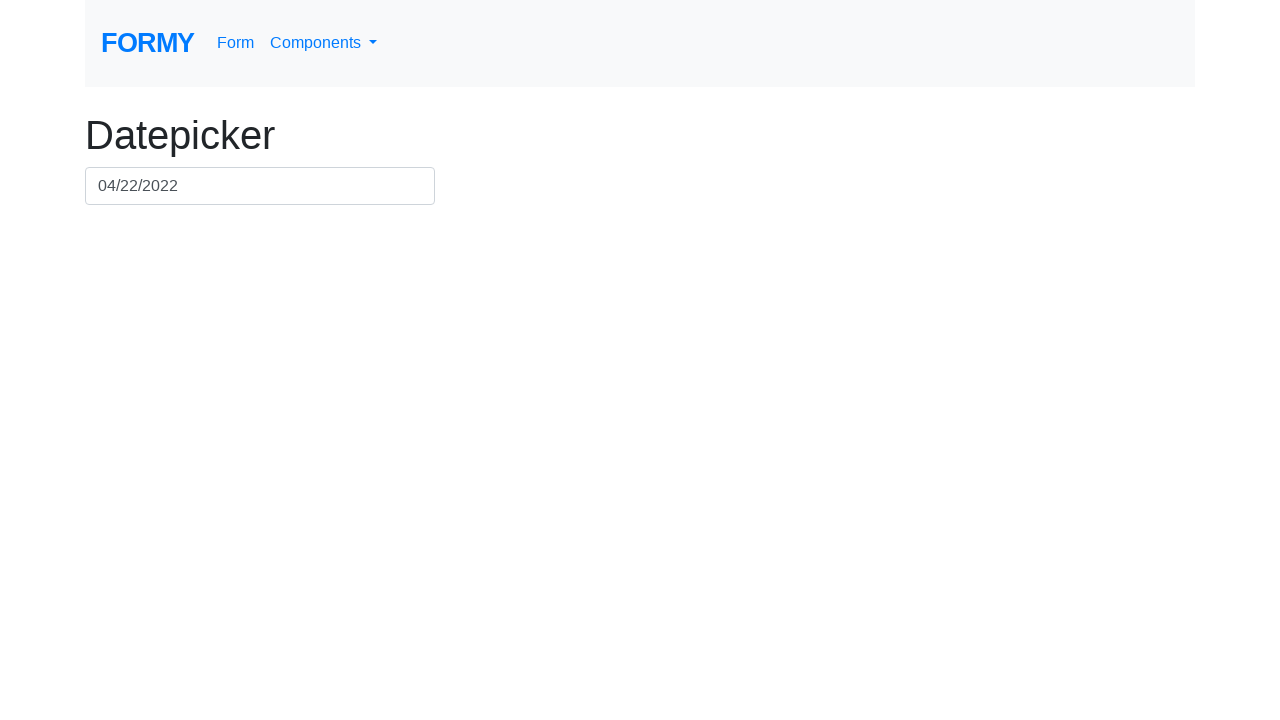